Tests Hacker News search functionality by searching for "testdriven" and verifying results contain the search term

Starting URL: https://news.ycombinator.com

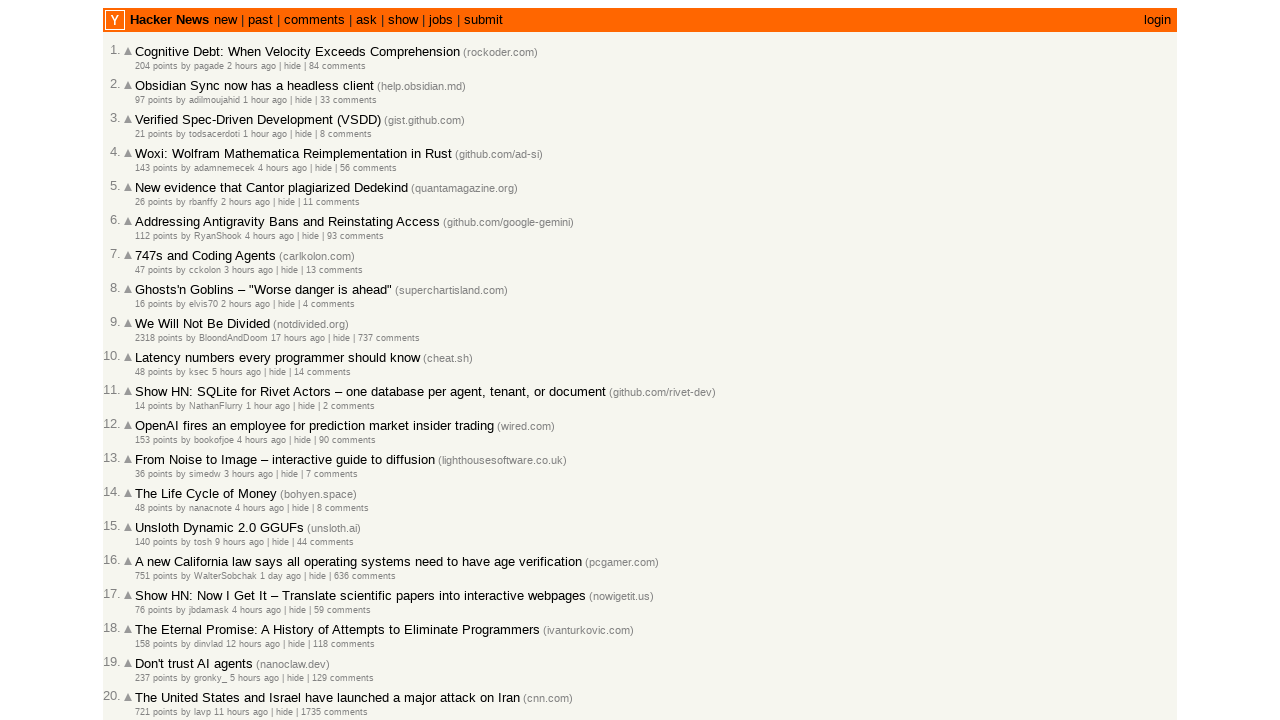

Filled search box with 'testdriven' on input[name='q']
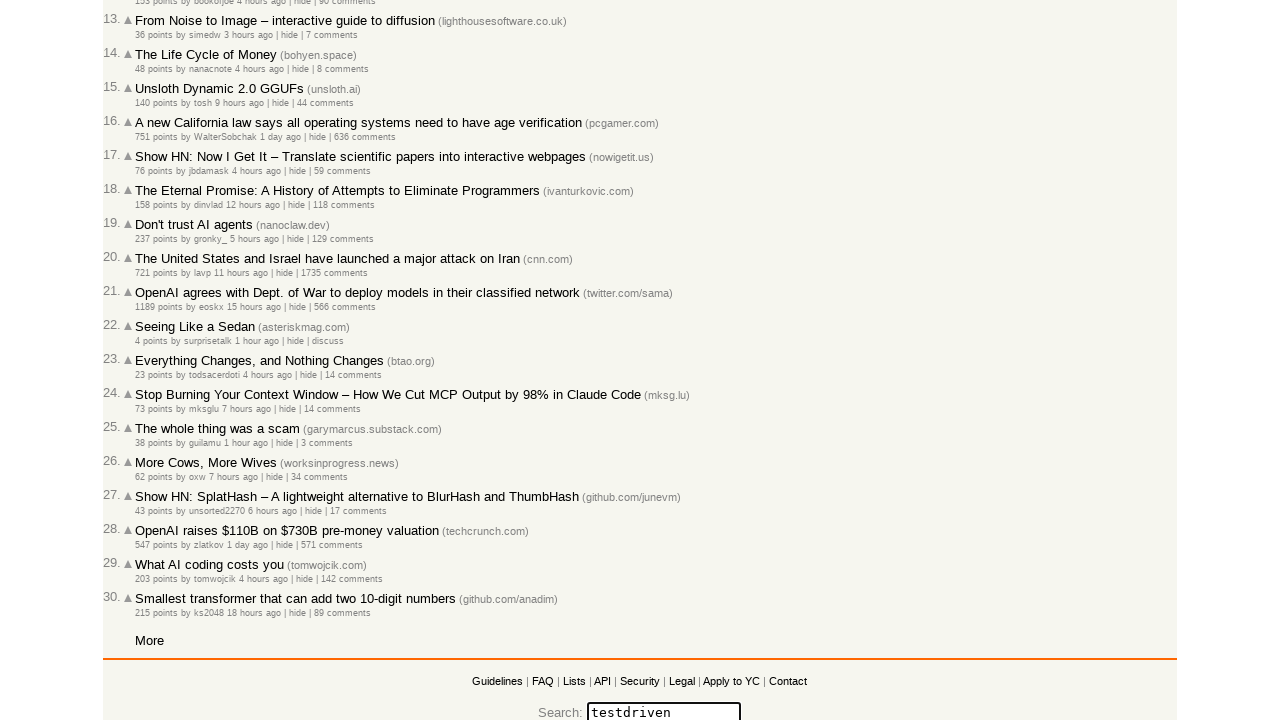

Pressed Enter to submit search query on input[name='q']
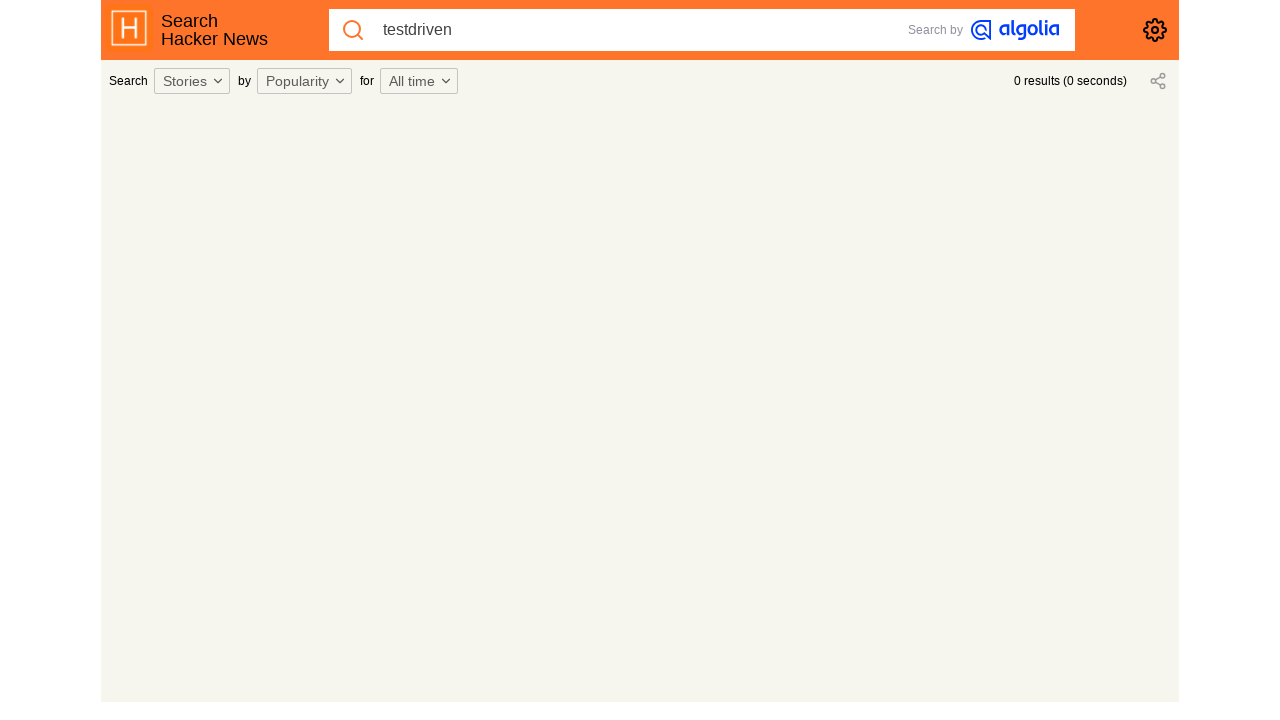

Search results loaded (networkidle state reached)
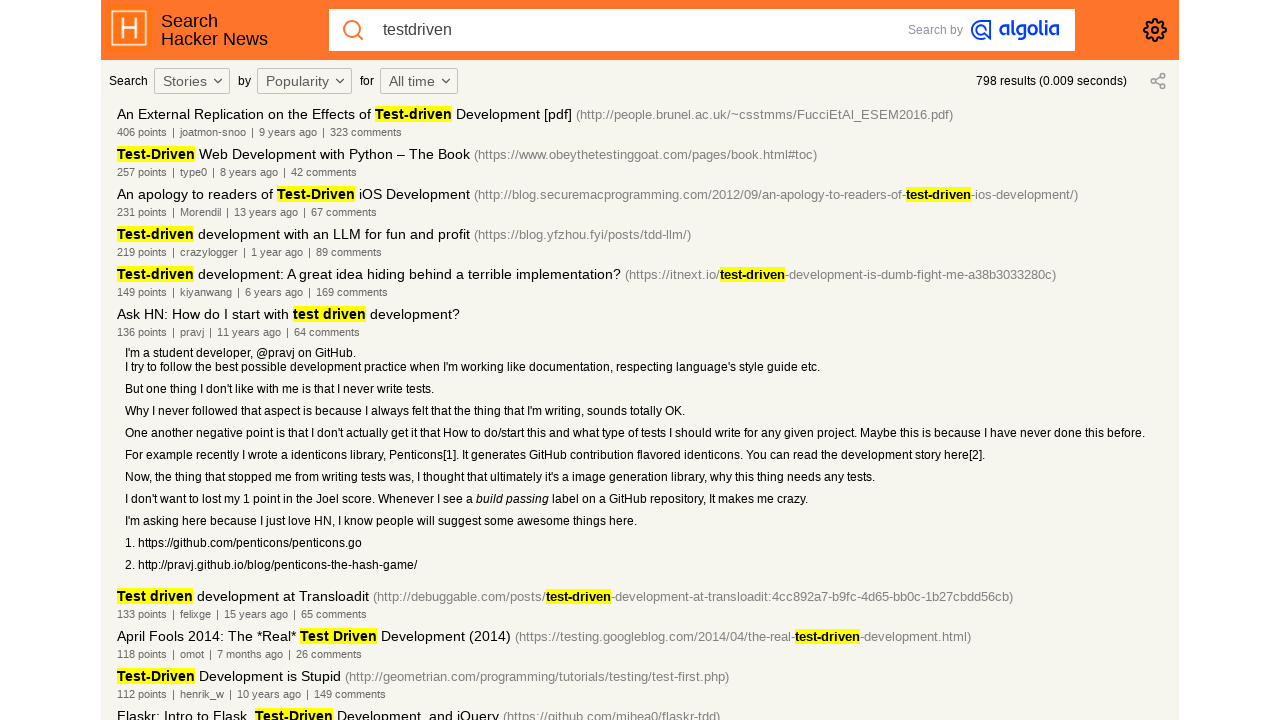

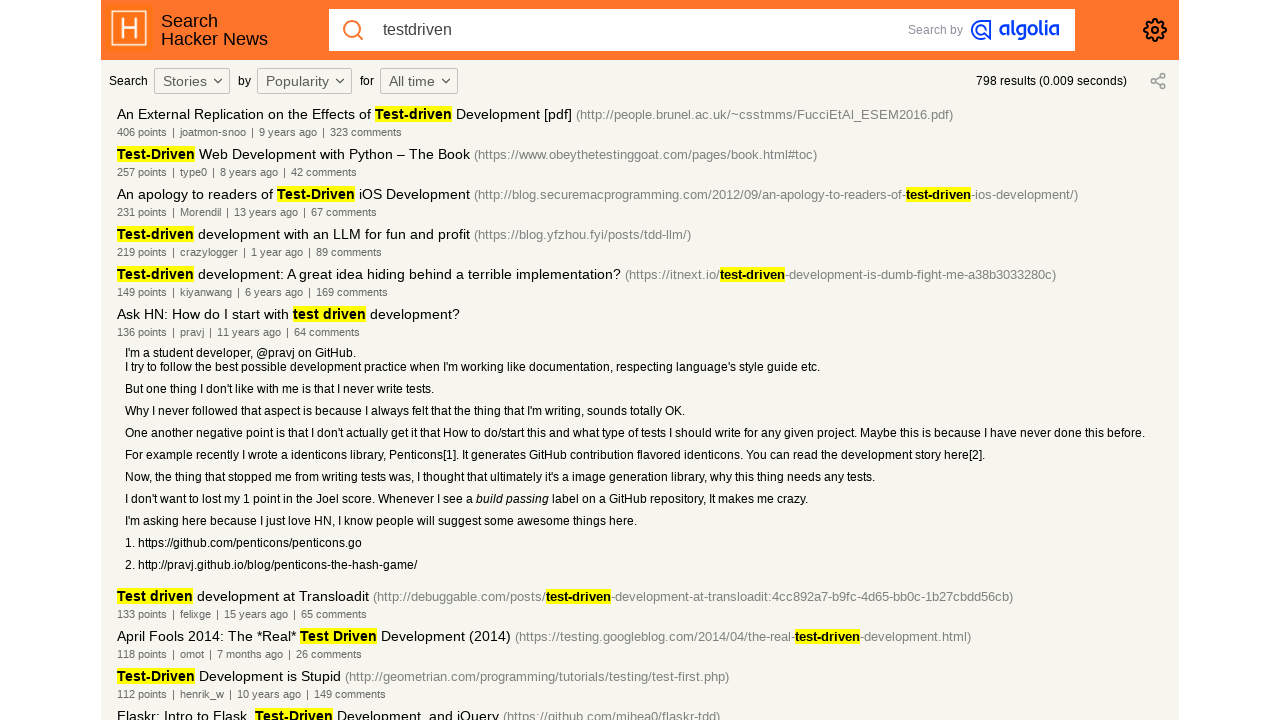